Tests hovering over the Sign In button after opening the login dialog

Starting URL: https://danube-web.shop/

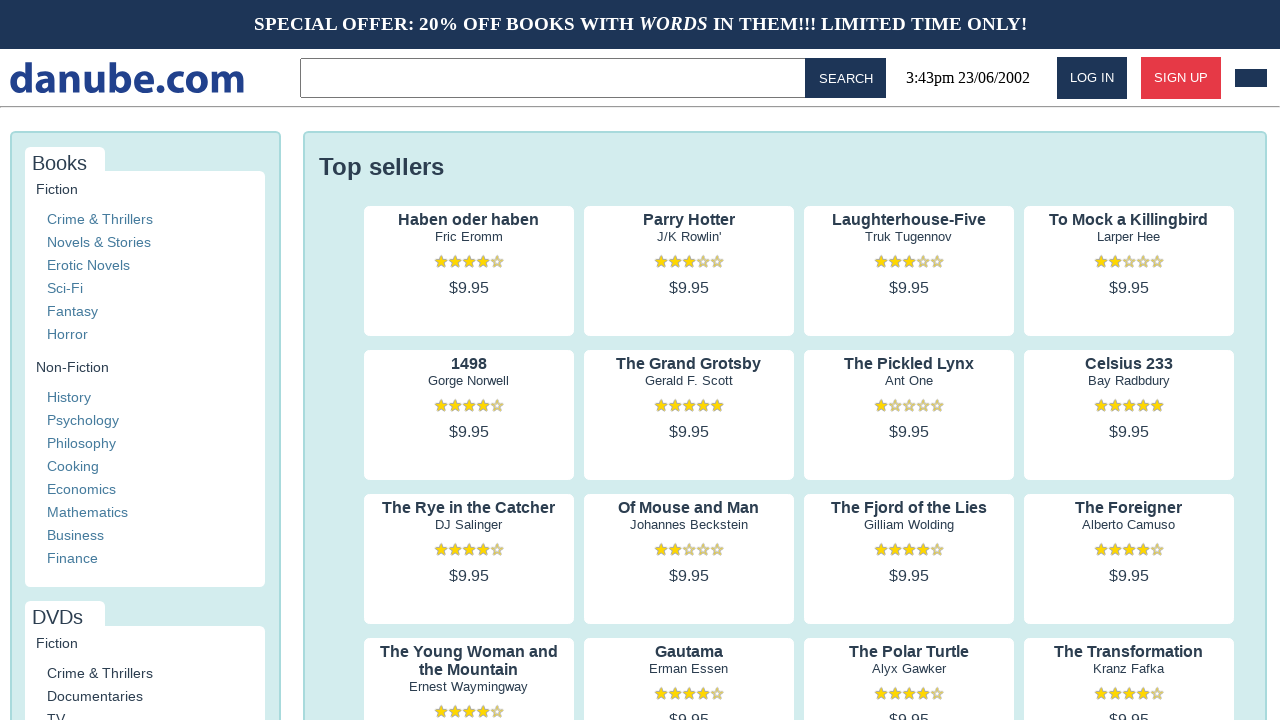

Clicked Log in button to open the login dialog at (1092, 78) on internal:role=button[name="Log in"i]
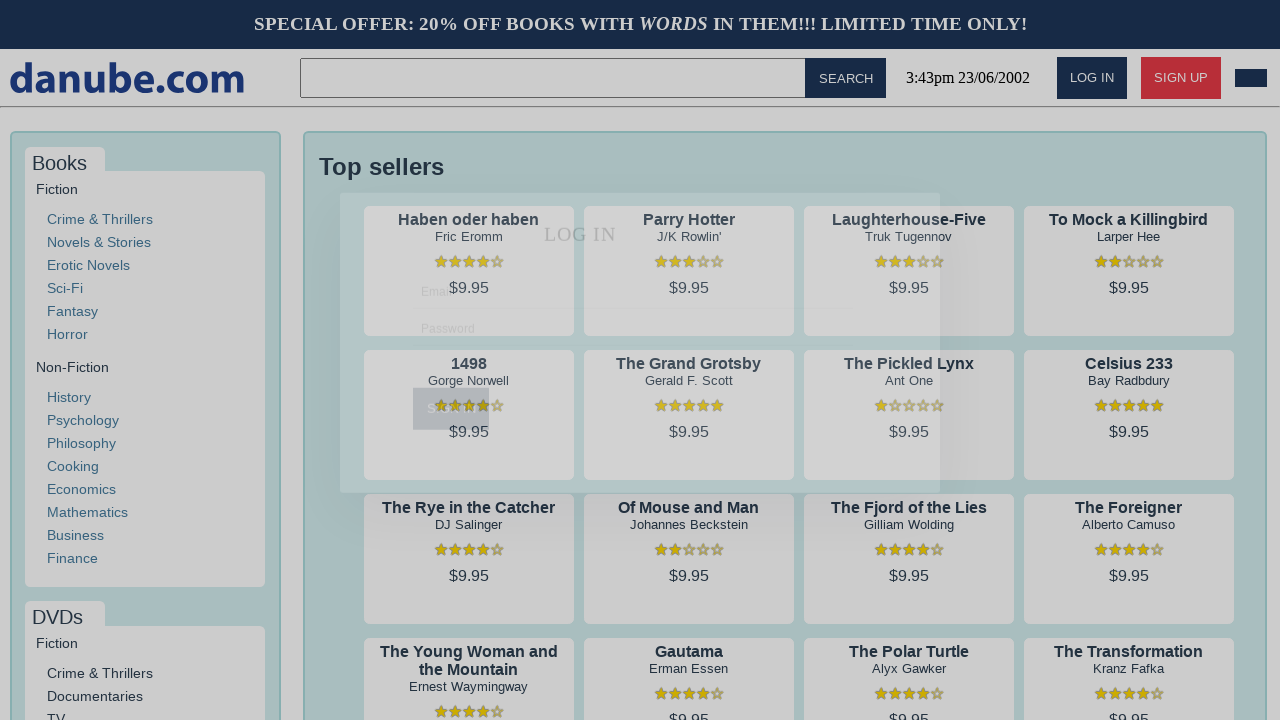

Hovered over the Sign In button at (451, 426) on internal:role=button[name="Sign In"i]
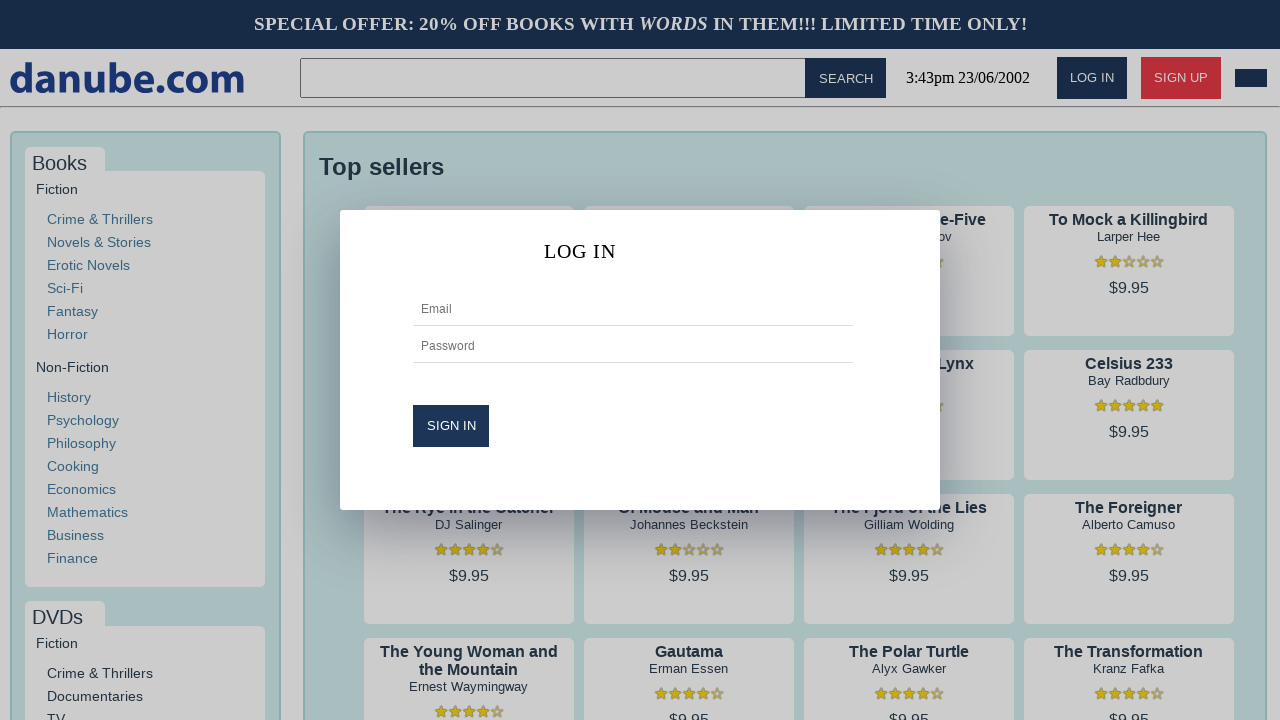

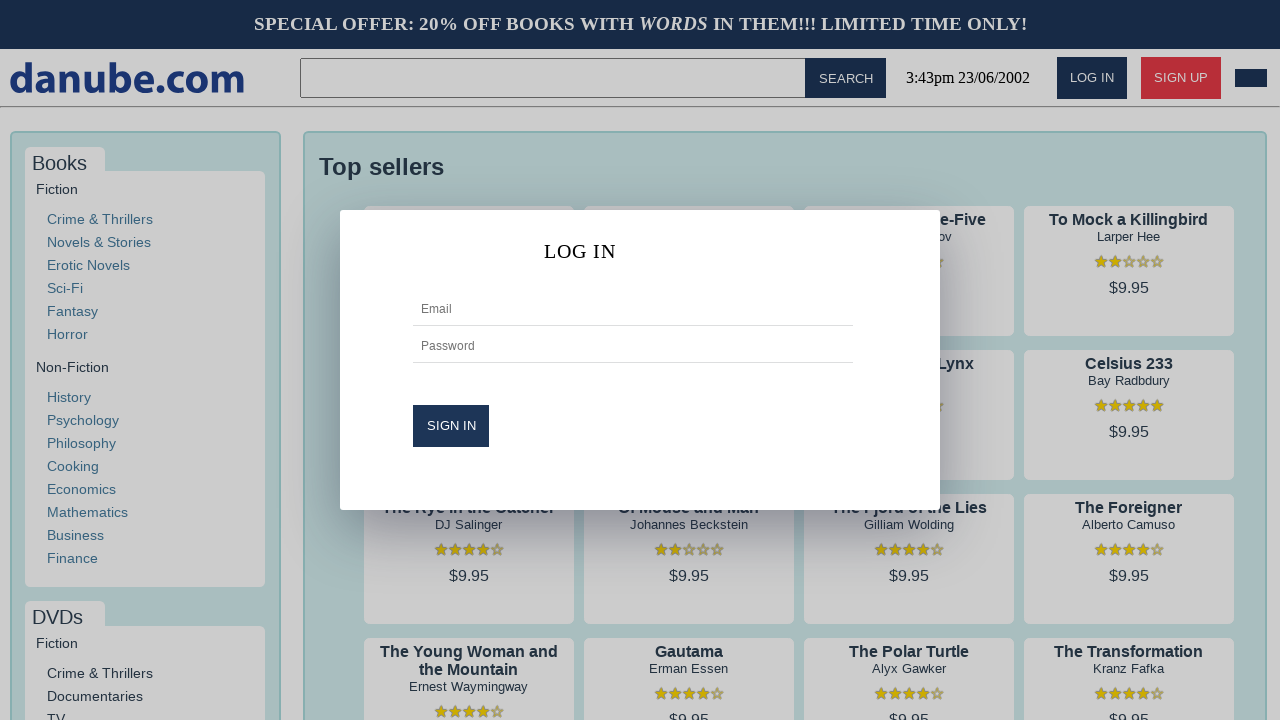